Tests a form submission by filling multiple input fields using various locator strategies (tag name, name attribute, class name, ID) and clicking the submit button.

Starting URL: http://suninjuly.github.io/find_xpath_form

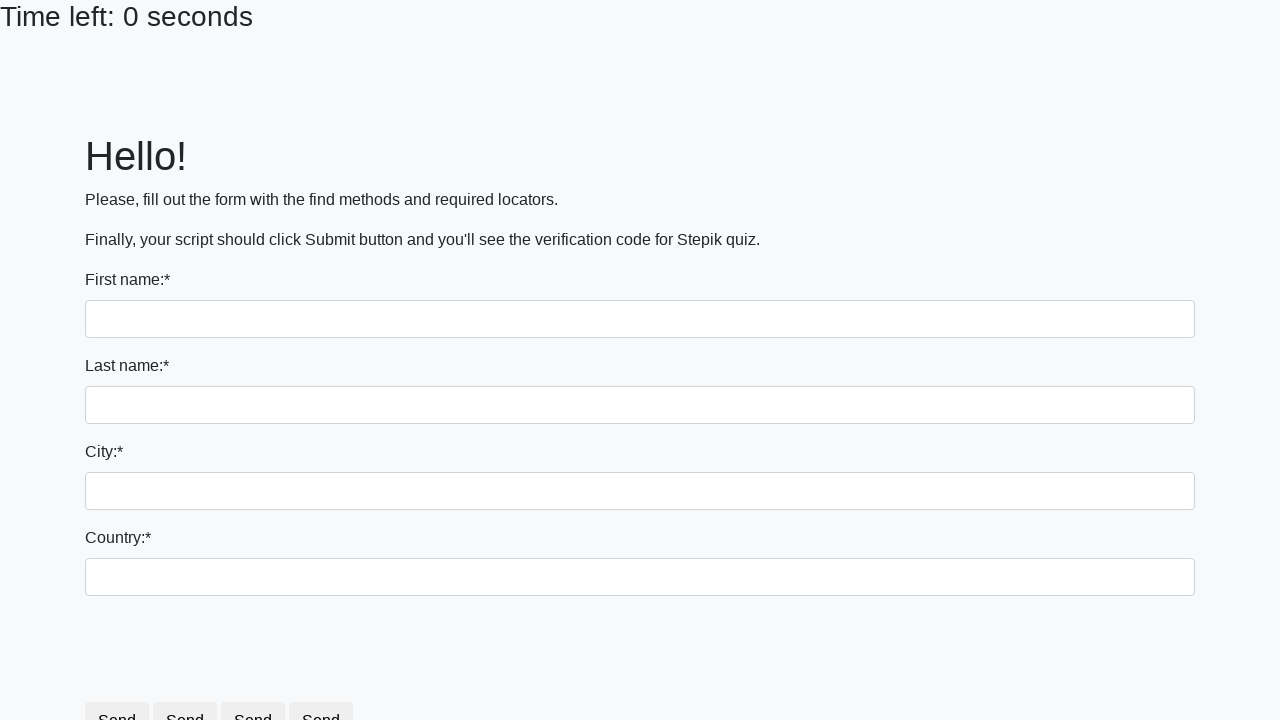

Navigated to form page
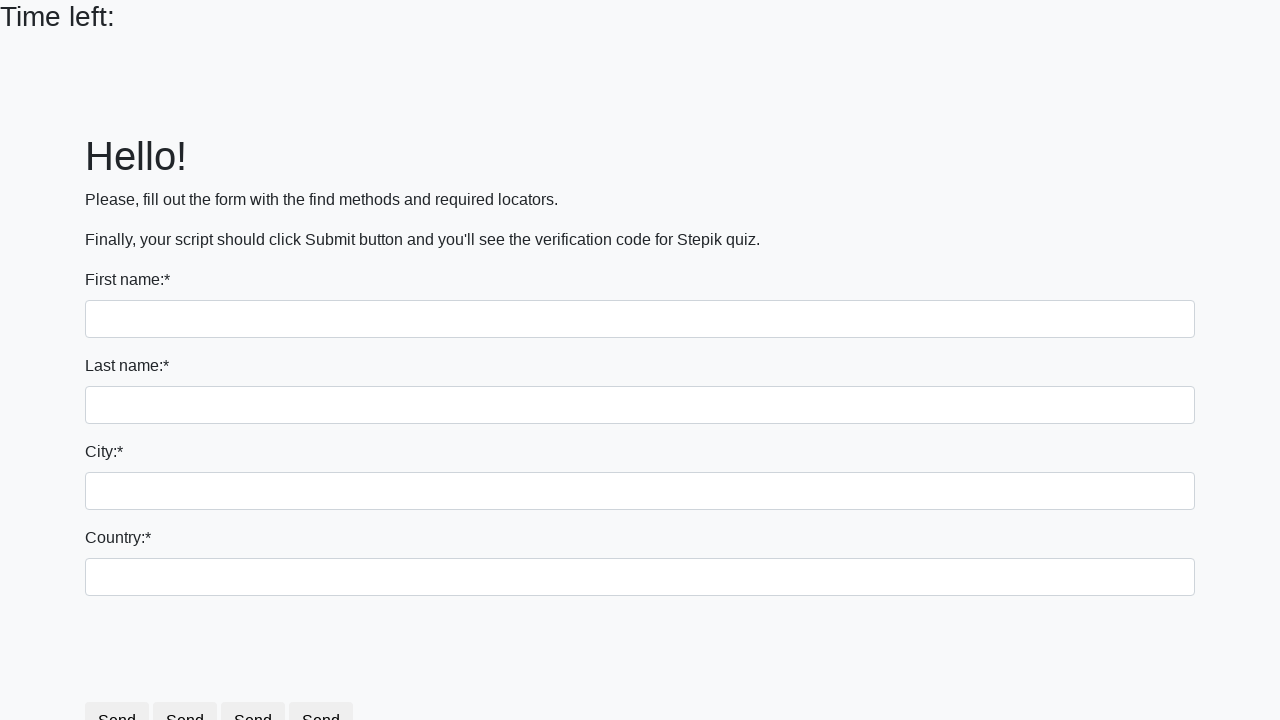

Filled first name field with 'Michael' using tag name locator on input >> nth=0
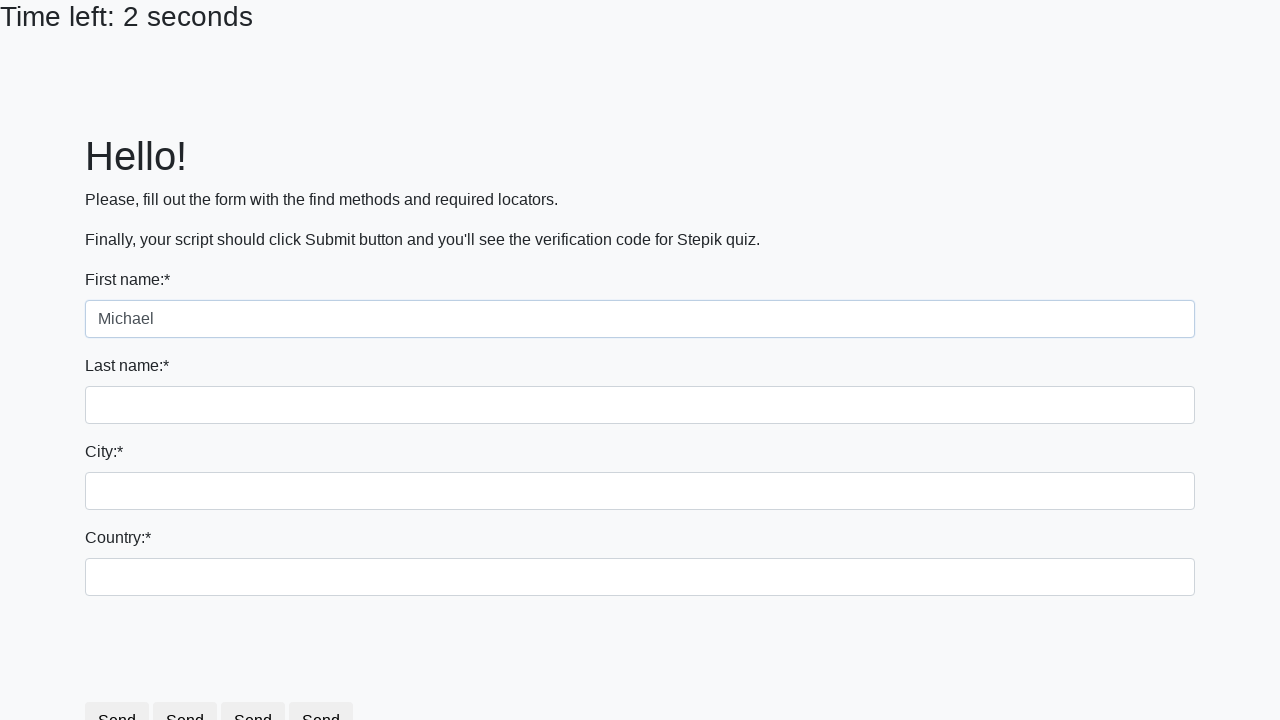

Filled last name field with 'Johnson' using name attribute on input[name='last_name']
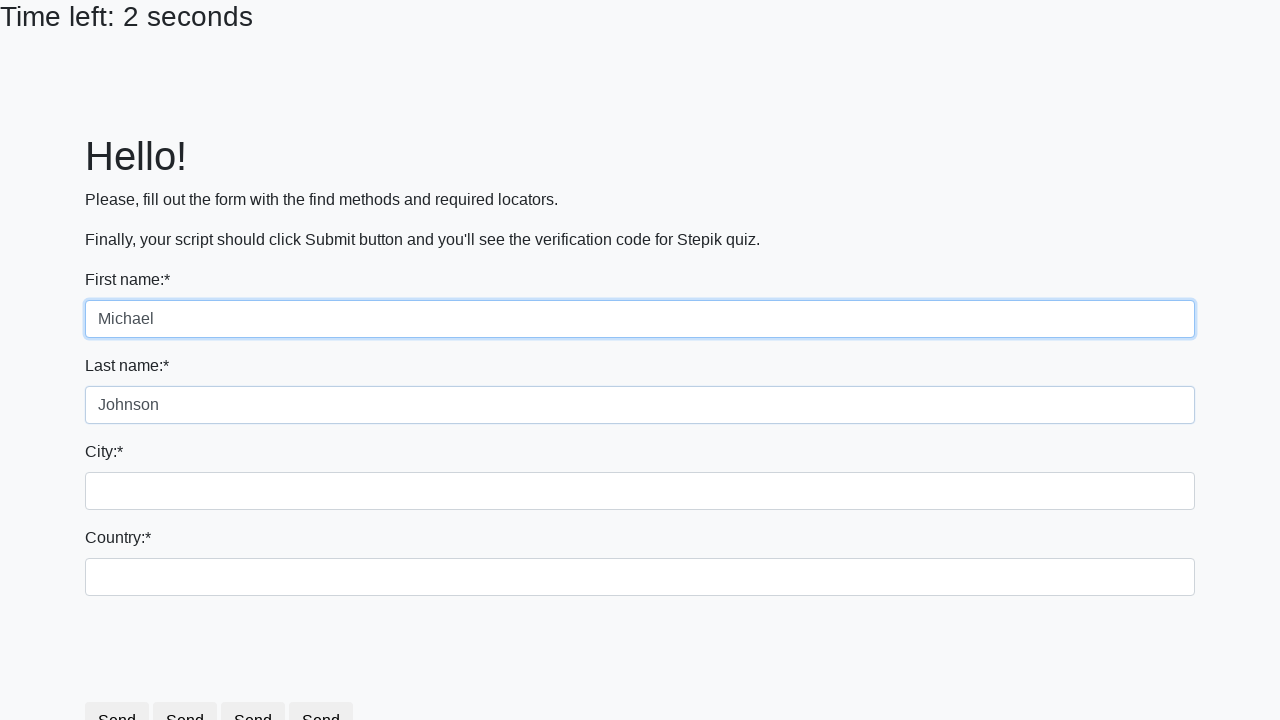

Filled city field with 'New York' using class name on input.city
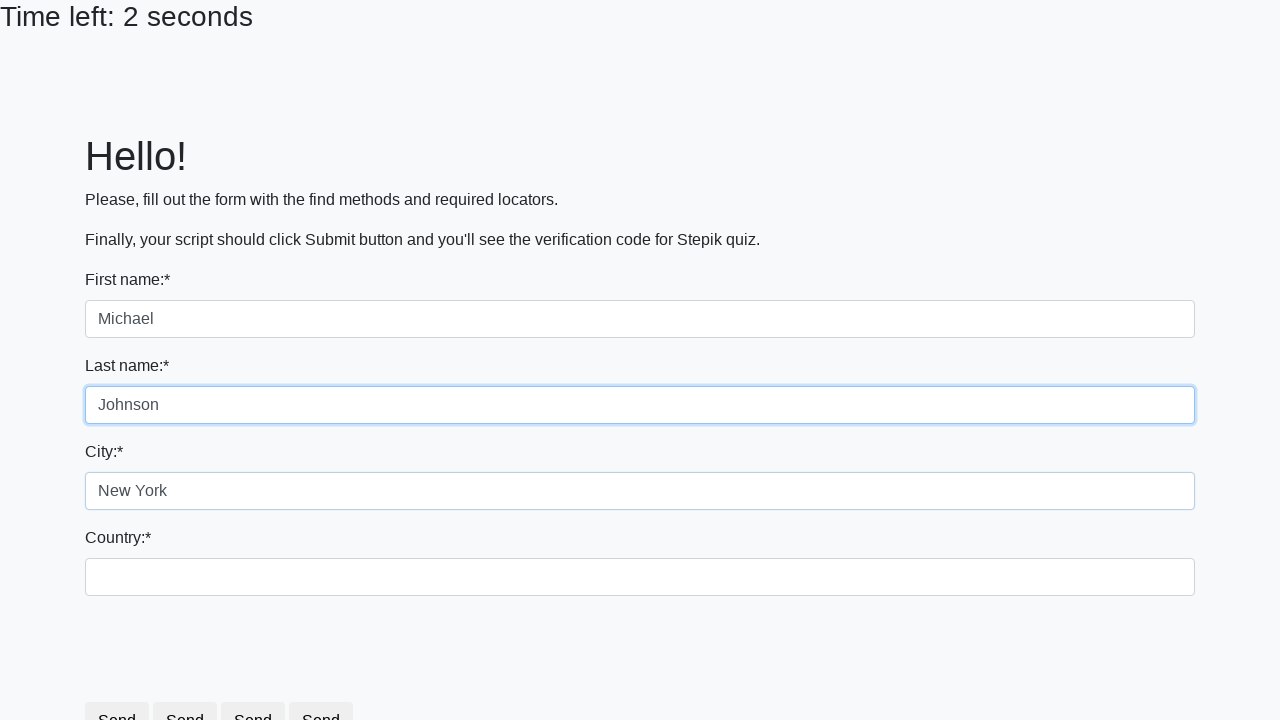

Filled country field with 'USA' using ID selector on #country
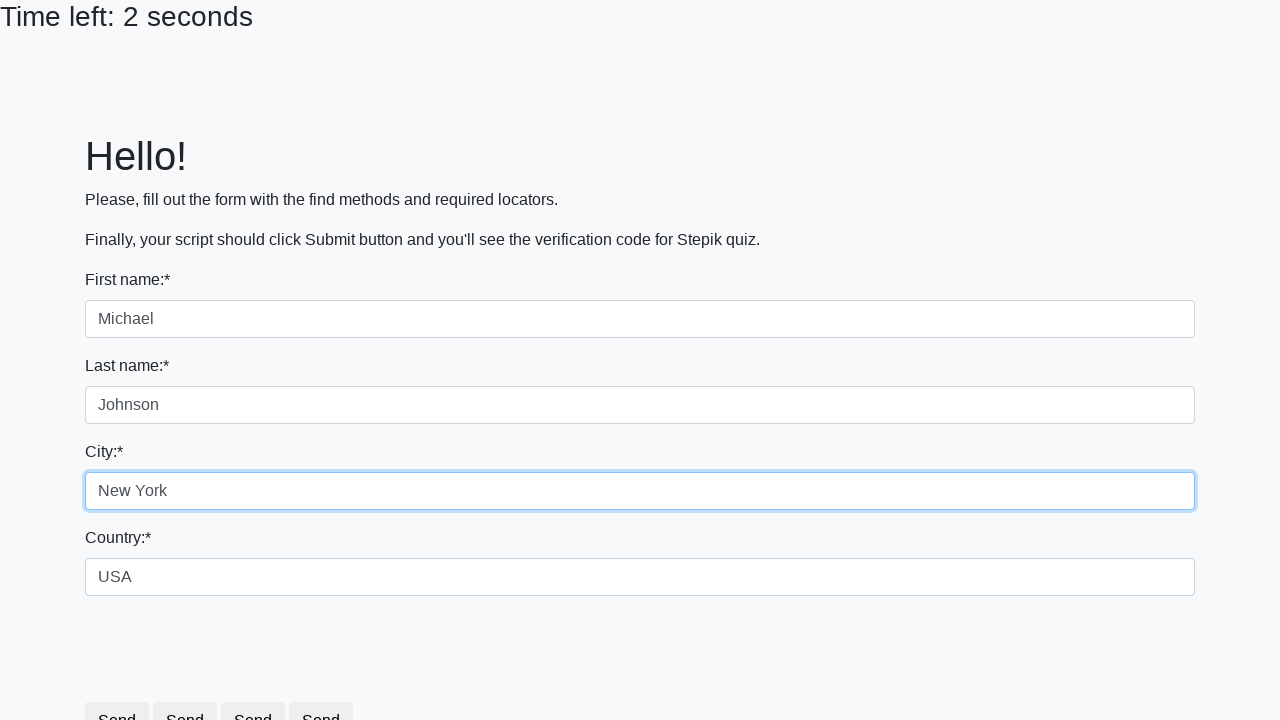

Clicked submit button using XPath locator at (259, 685) on xpath=//html/body/div/form/div[6]/button[3]
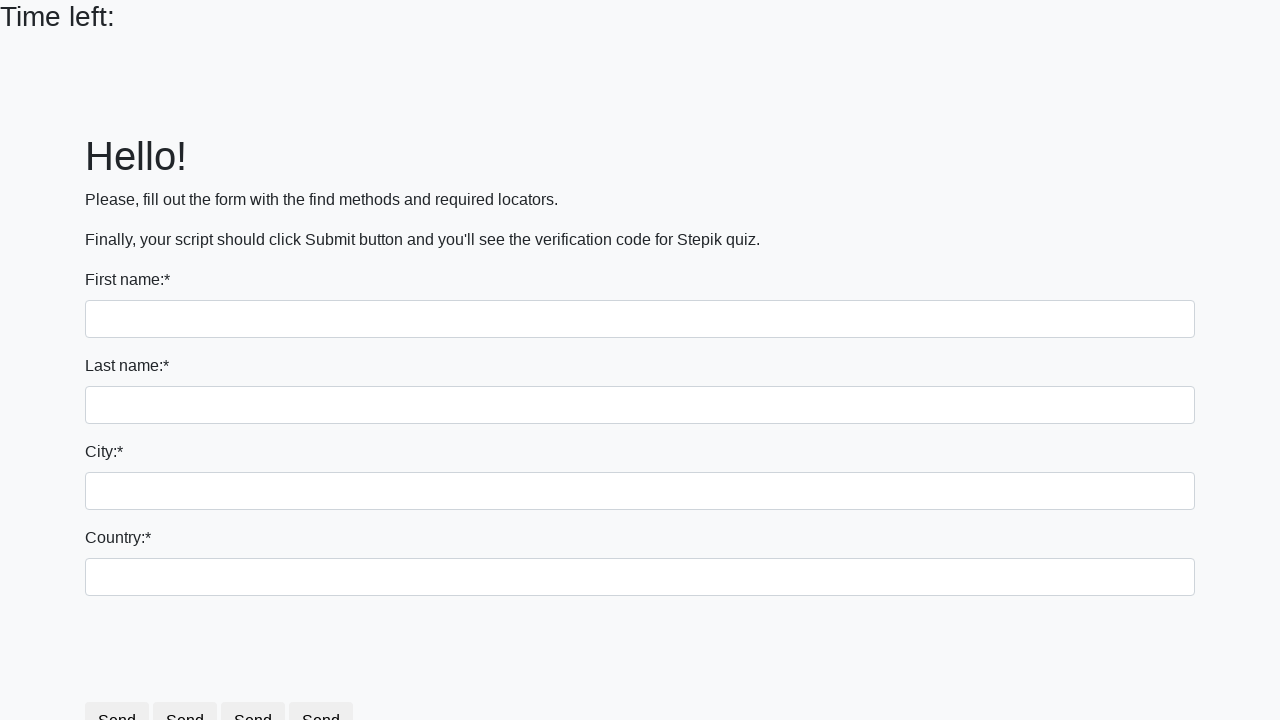

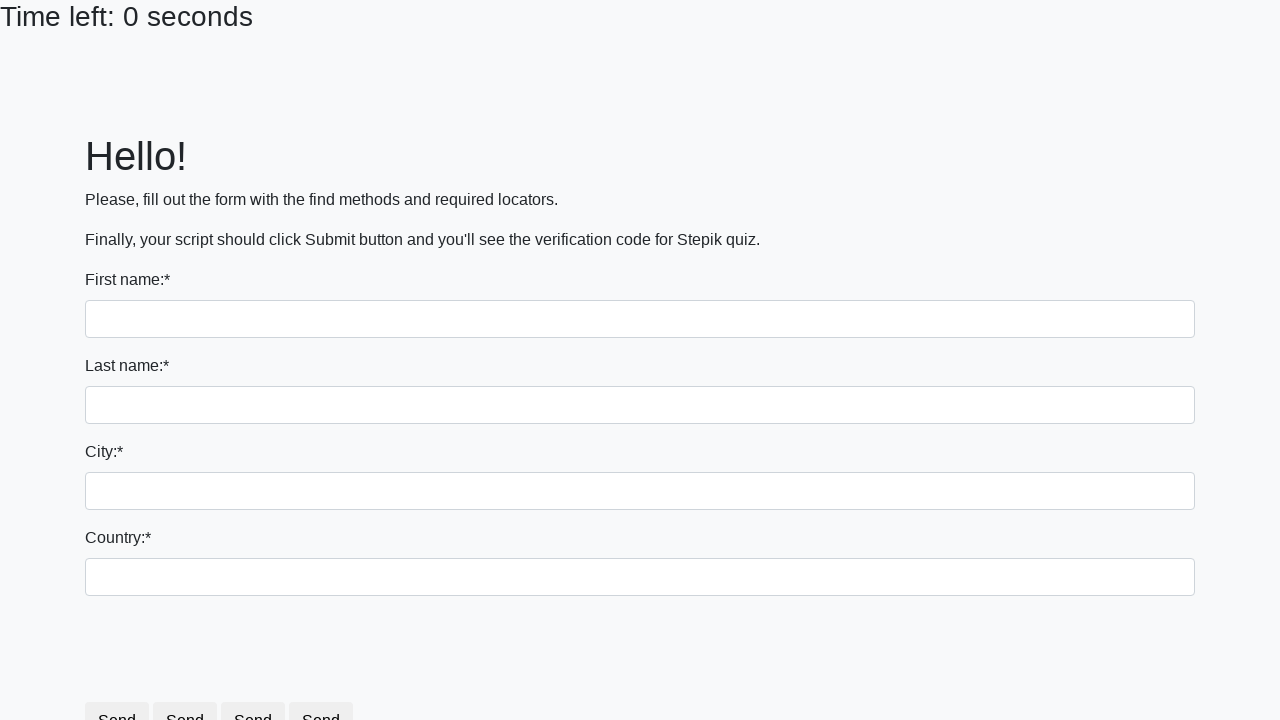